Tests the email input field's 32-character limit by entering 33 characters and verifying only 32 are accepted

Starting URL: https://suninjuly.github.io/registration1.html

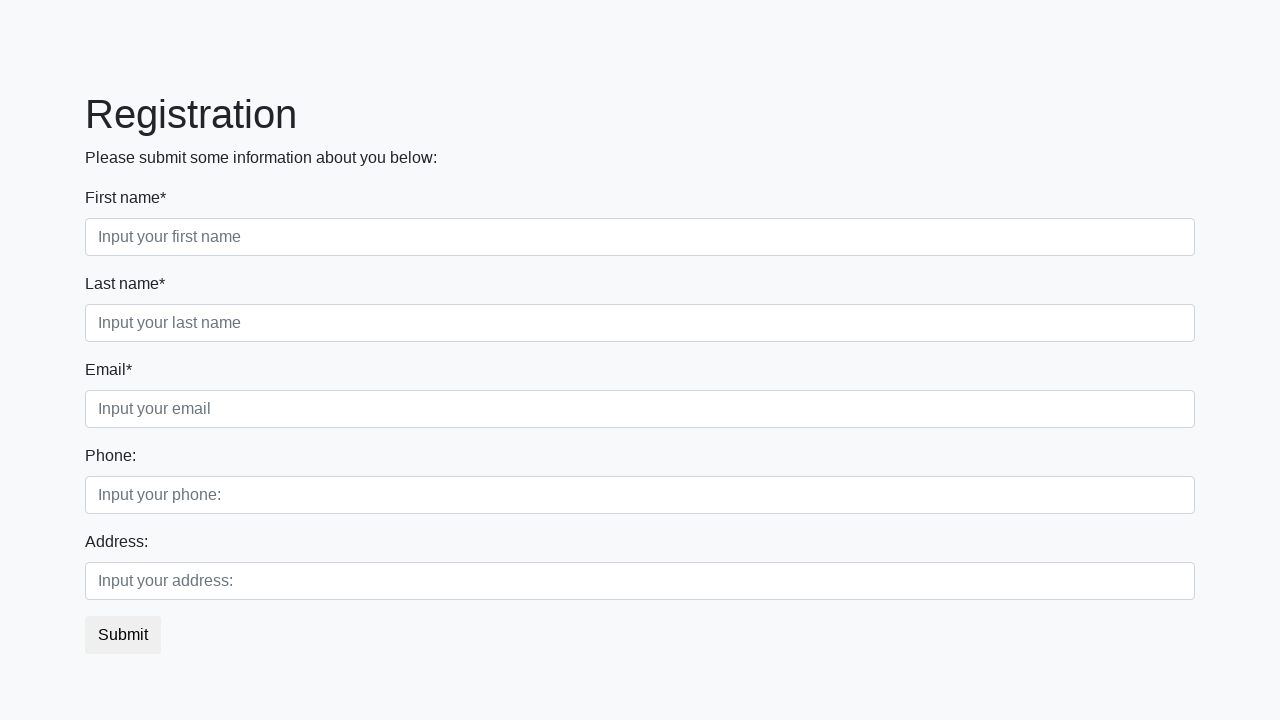

Filled email field with 33 characters to test the 32-character limit on //div[@class='first_block']//input[@class='form-control third']
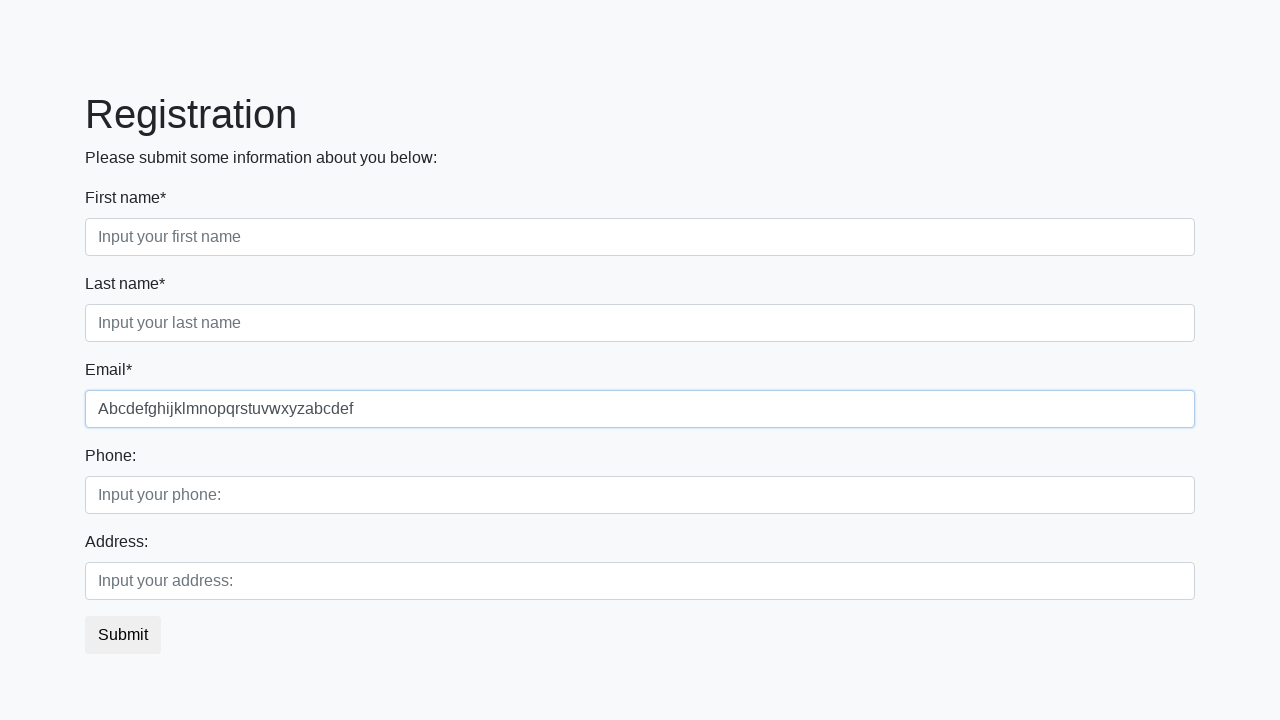

Located email input field
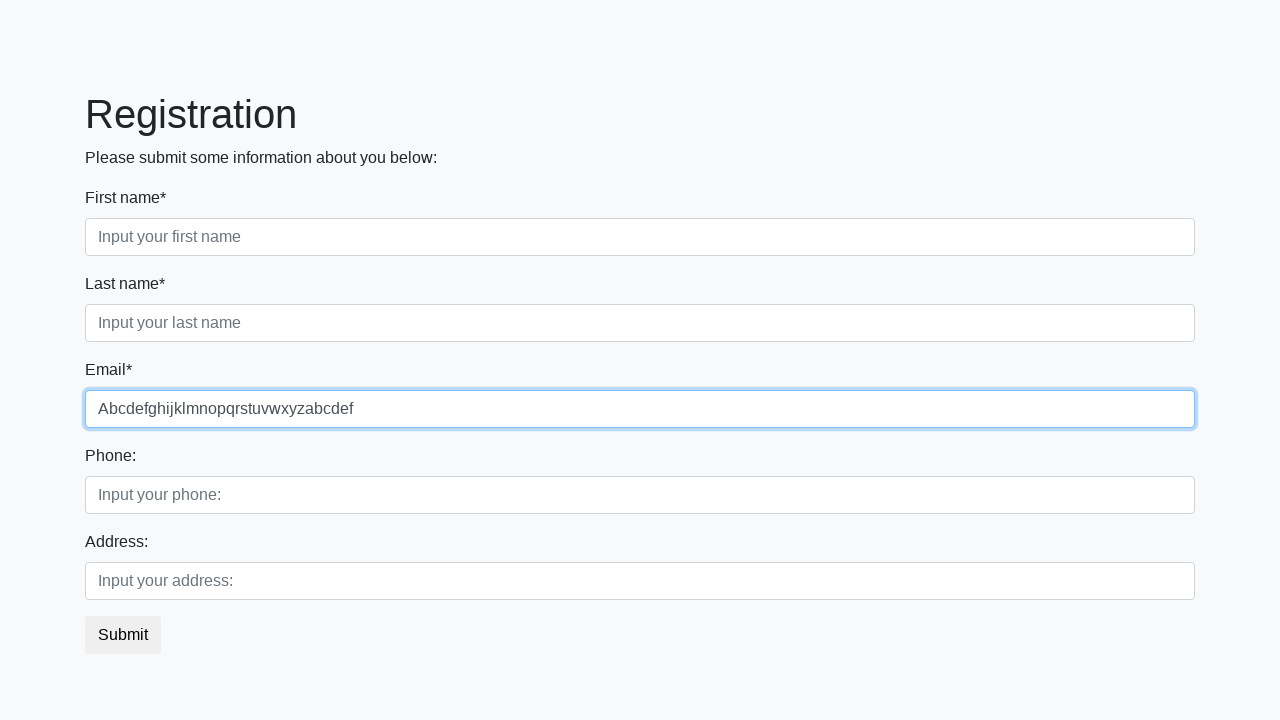

Verified that only 32 characters were accepted in the email field
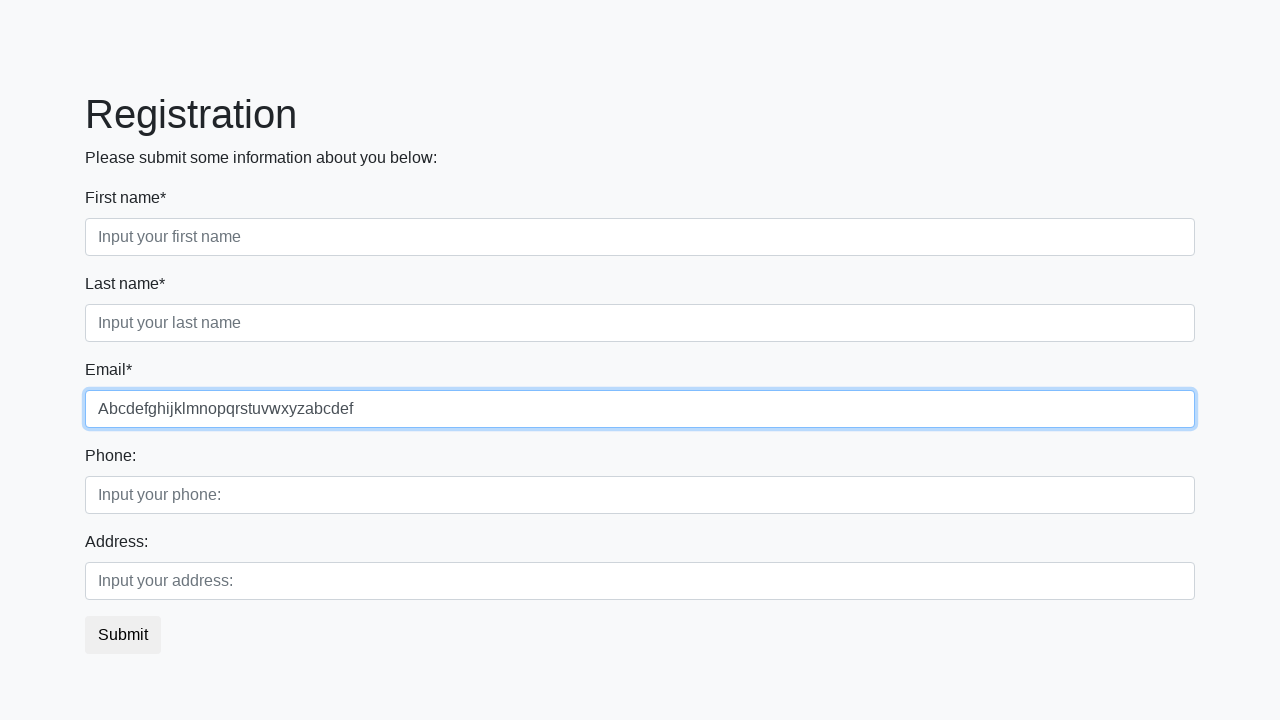

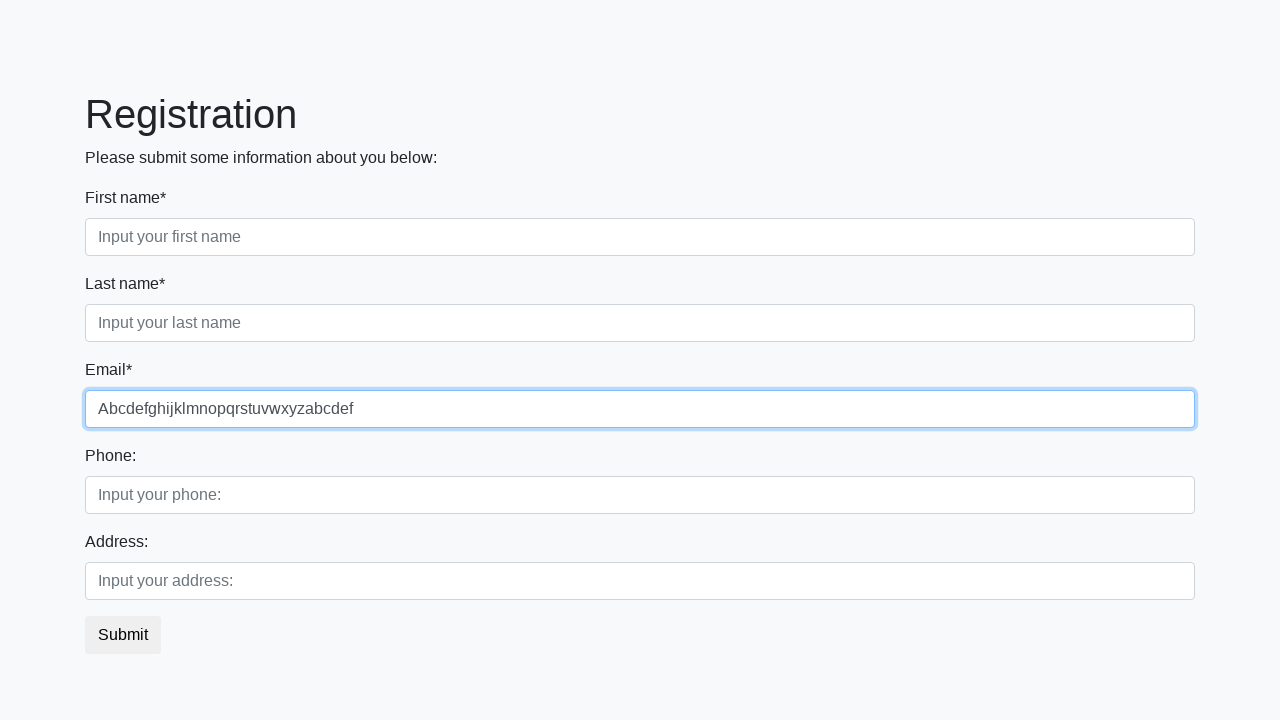